Tests JavaScript alert handling by switching to an iframe, clicking a button to trigger an alert, accepting it, then repeating to verify alert text

Starting URL: https://www.w3schools.com/jsref/tryit.asp?filename=tryjsref_alert

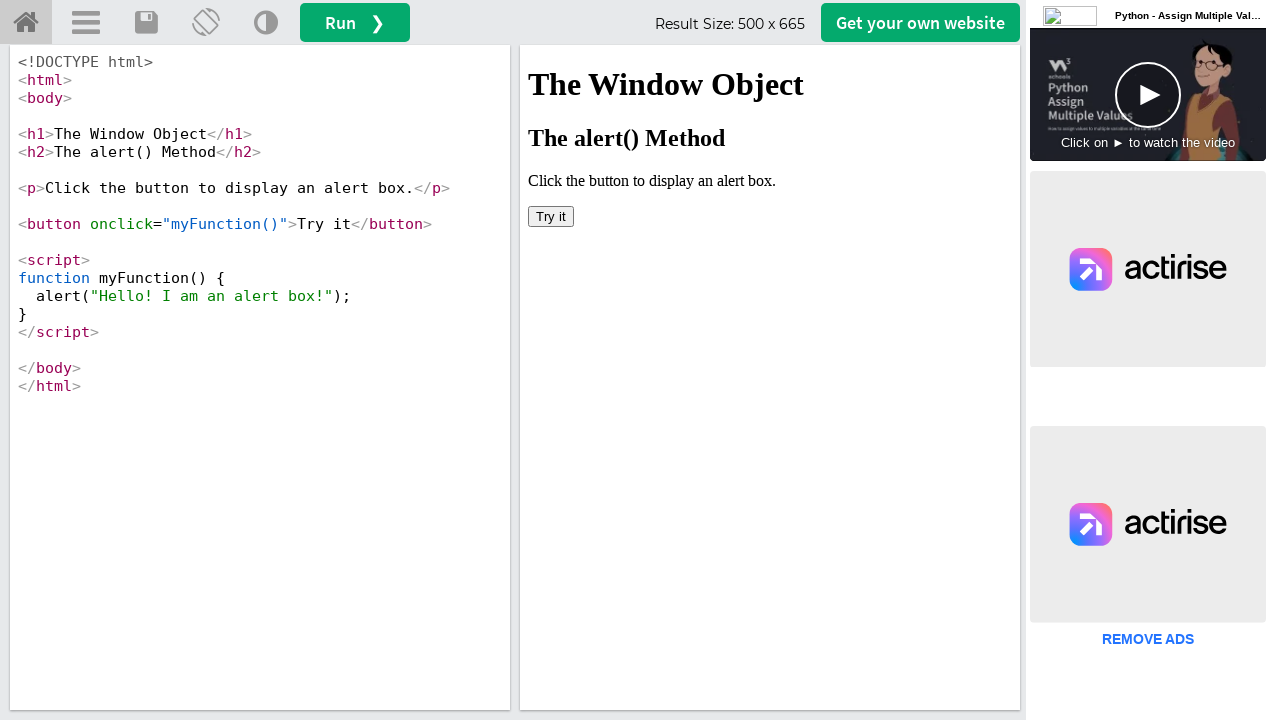

Located iframe with ID 'iframeResult'
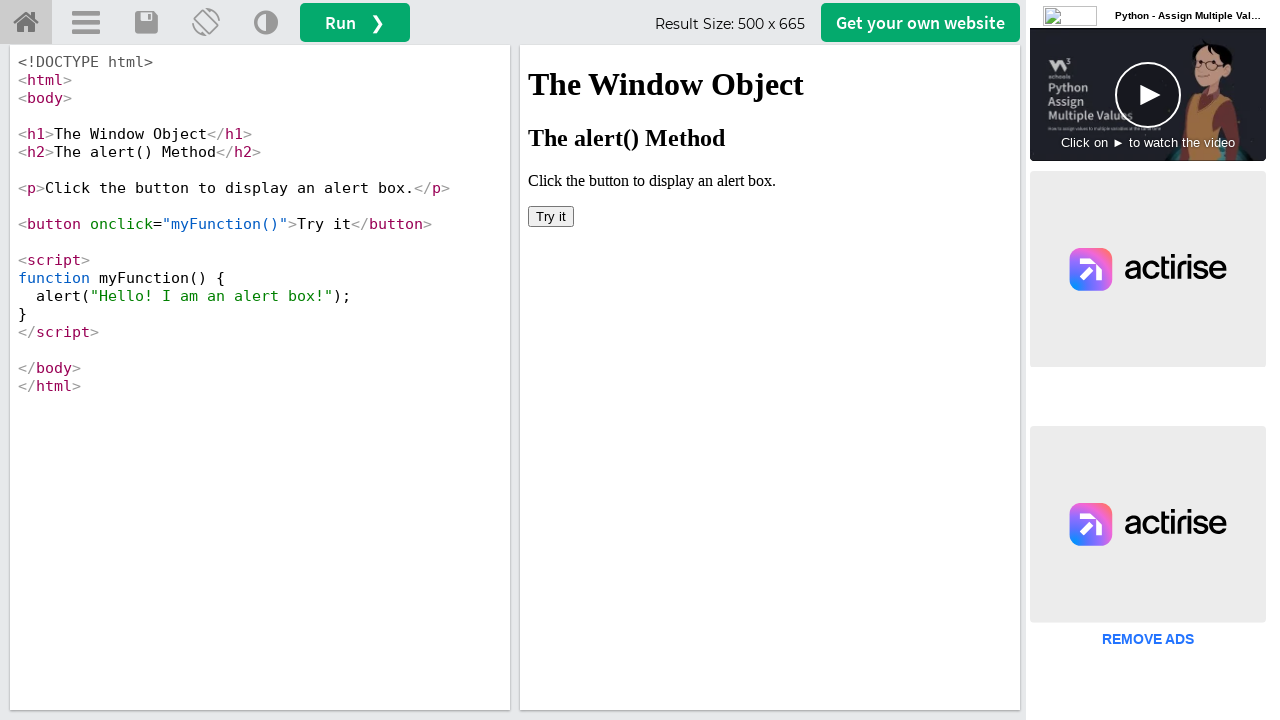

Clicked 'Try it' button to trigger first alert at (551, 216) on #iframeResult >> internal:control=enter-frame >> xpath=//button[text()='Try it']
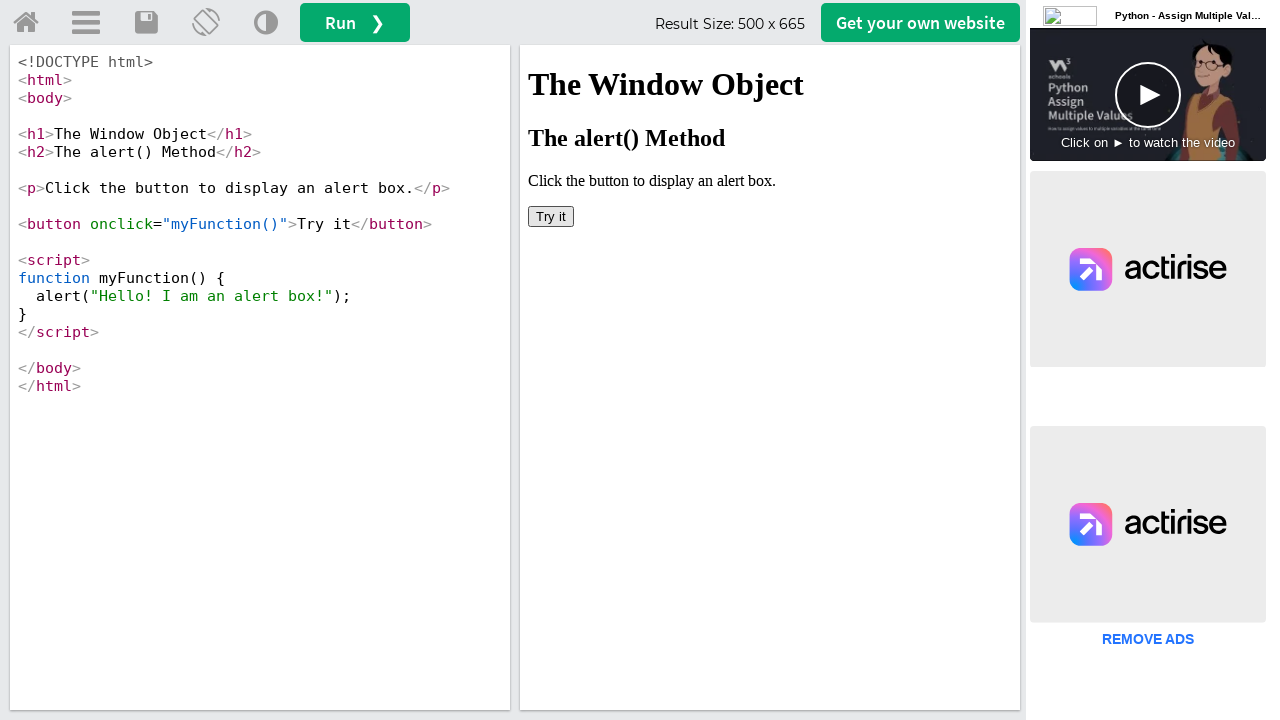

Set up dialog handler to accept alert
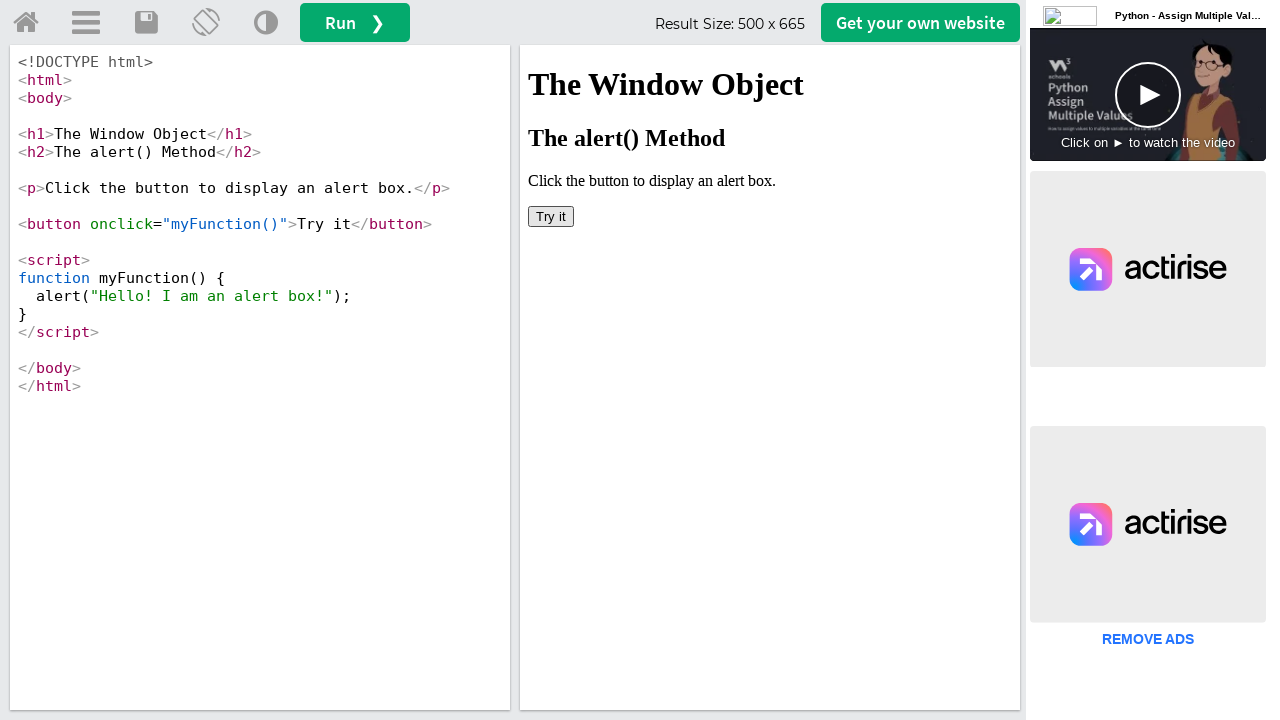

Clicked 'Try it' button to trigger second alert at (551, 216) on #iframeResult >> internal:control=enter-frame >> xpath=//button[text()='Try it']
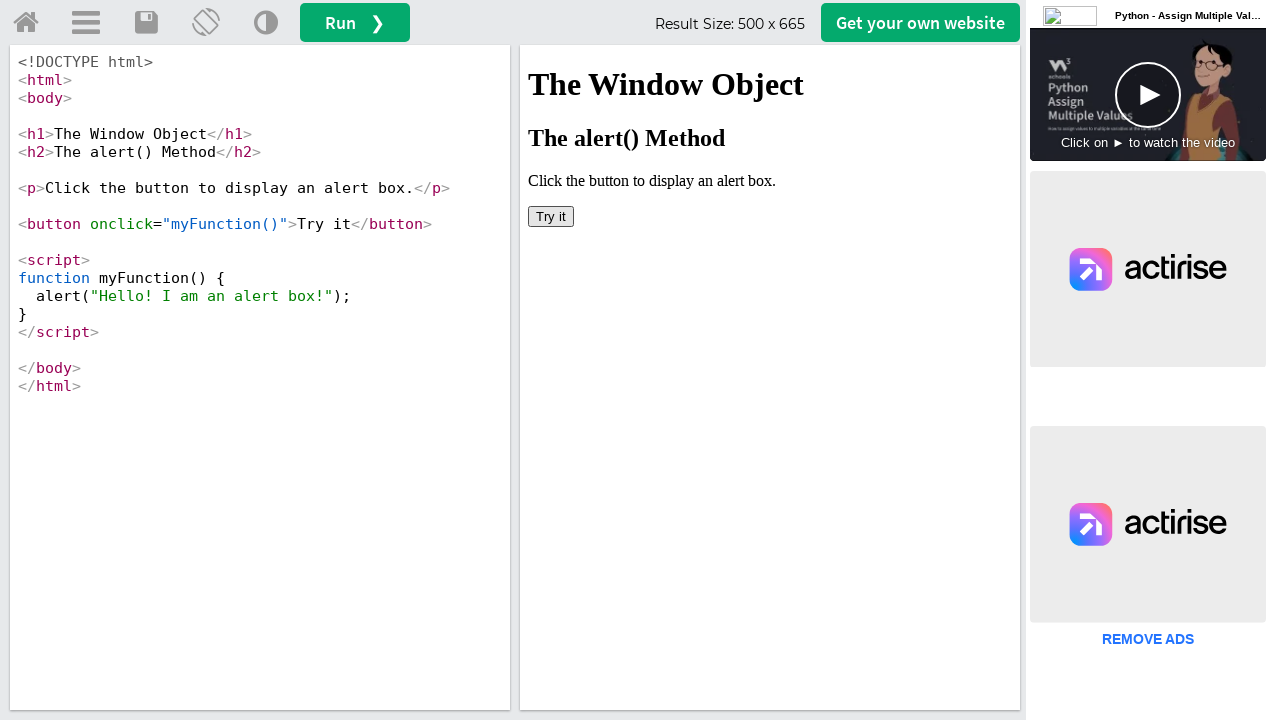

Set up dialog handler to capture and accept alert text
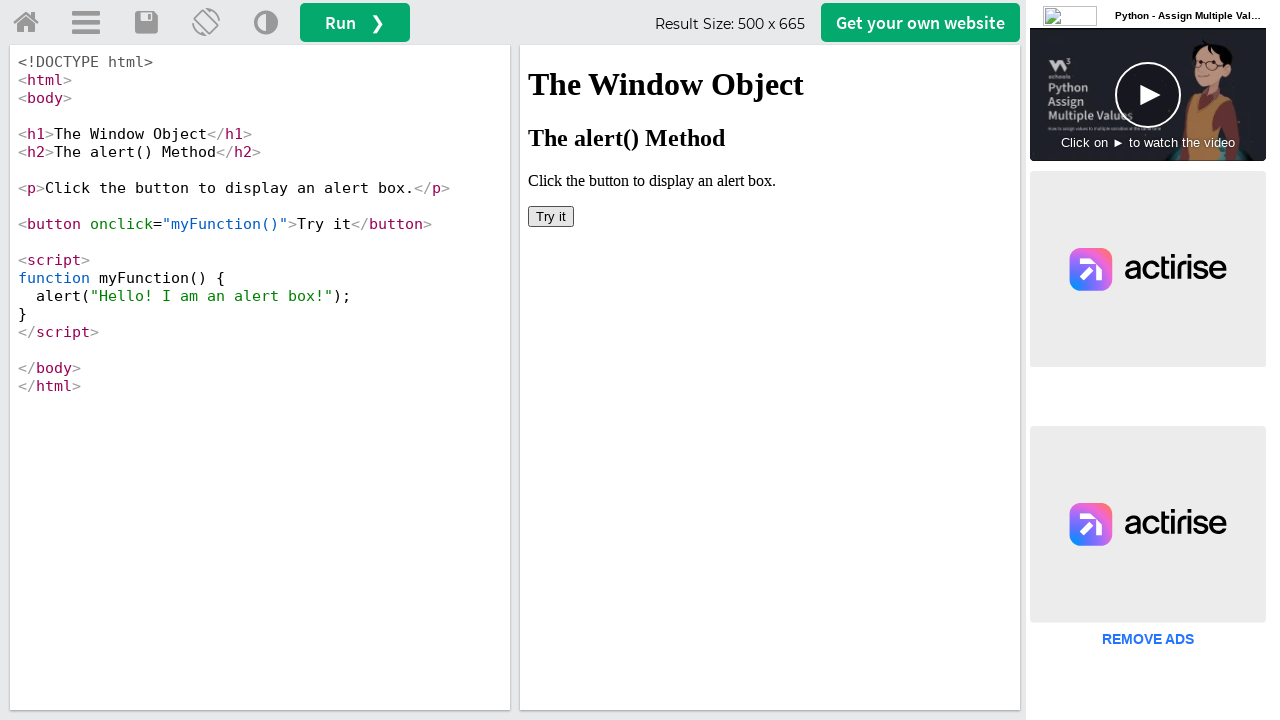

Clicked 'Try it' button to trigger third alert and verify text capture at (551, 216) on #iframeResult >> internal:control=enter-frame >> xpath=//button[text()='Try it']
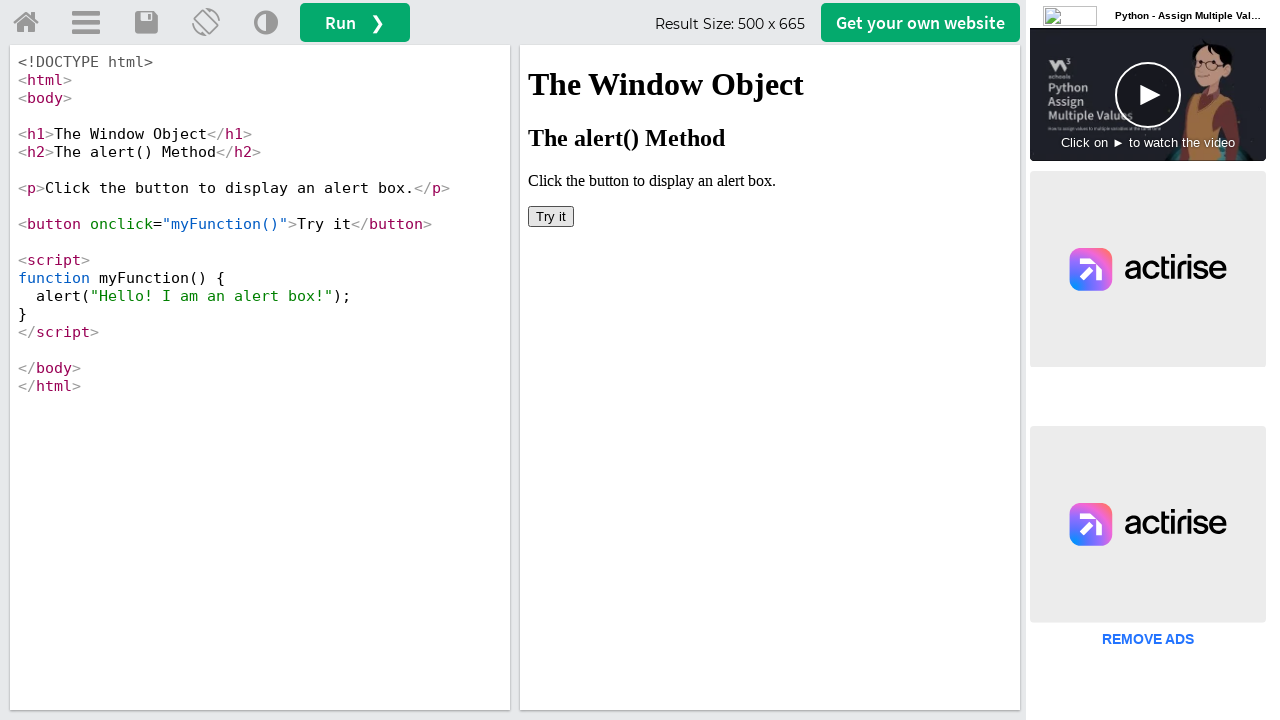

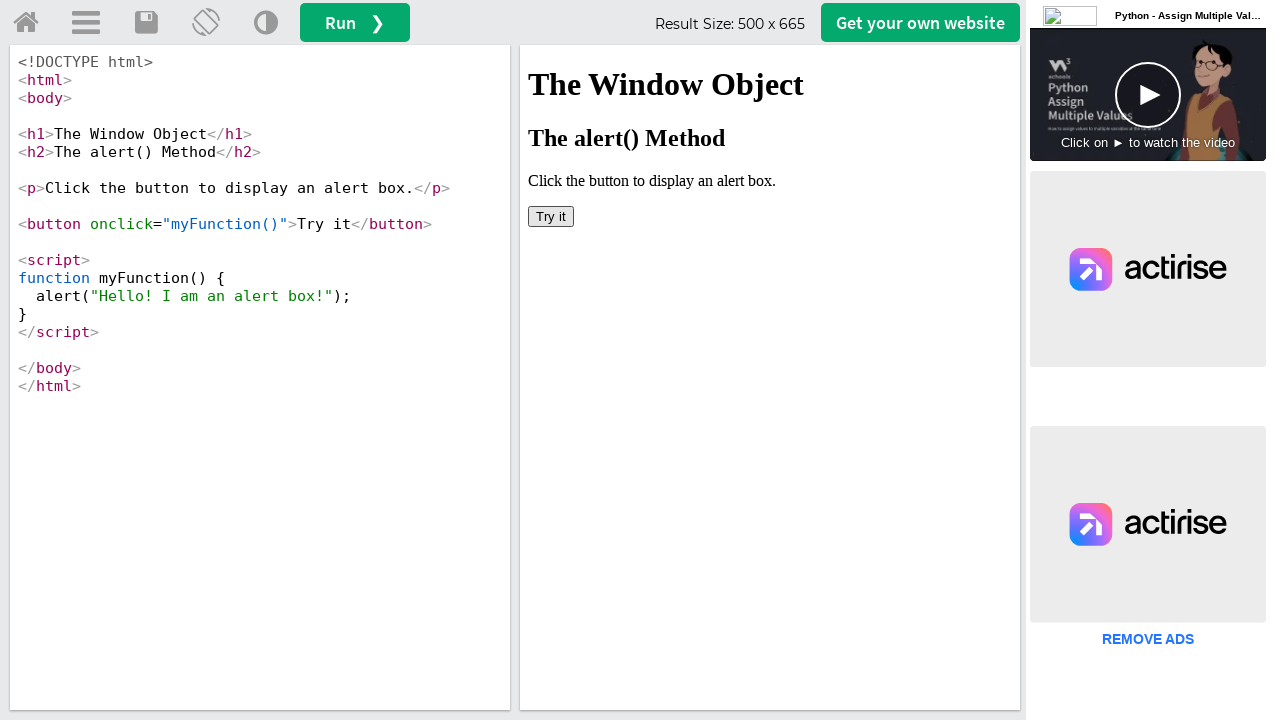